Fills out a registration form with first name, last name, email, and phone number fields

Starting URL: https://grotechminds.com/registeration-form/

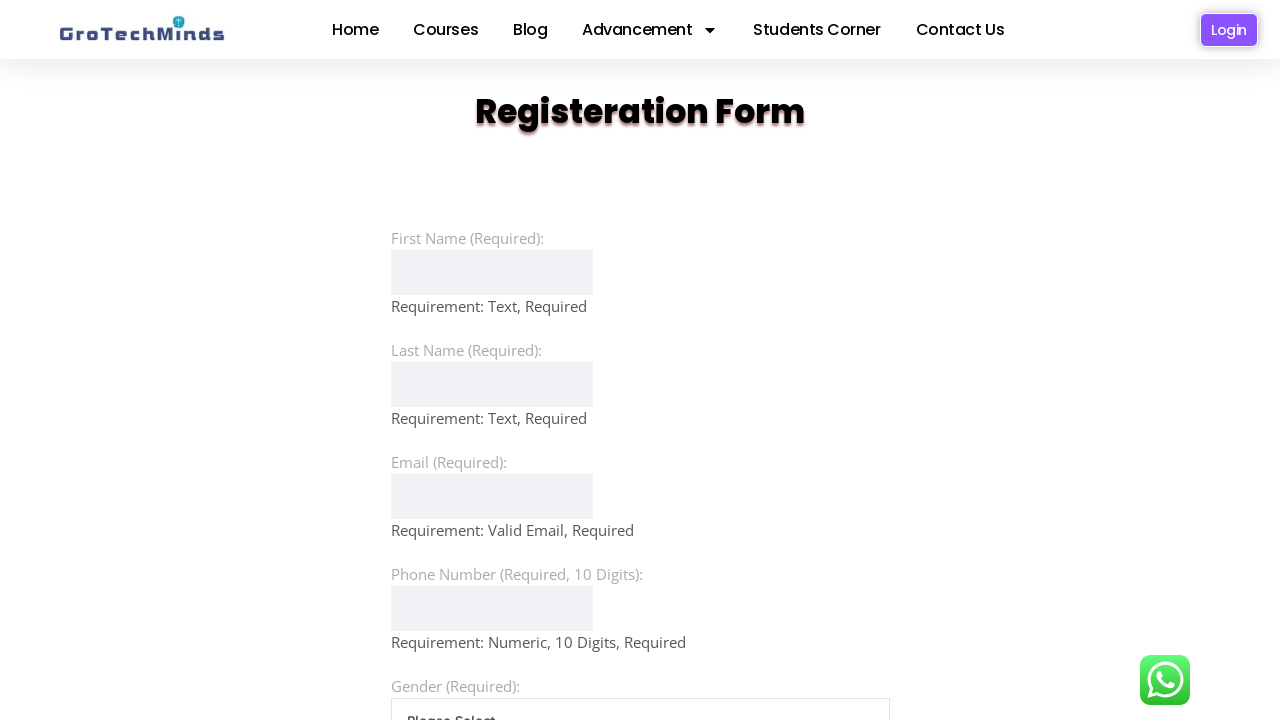

Filled first name field with 'Jayashree' on #firstName
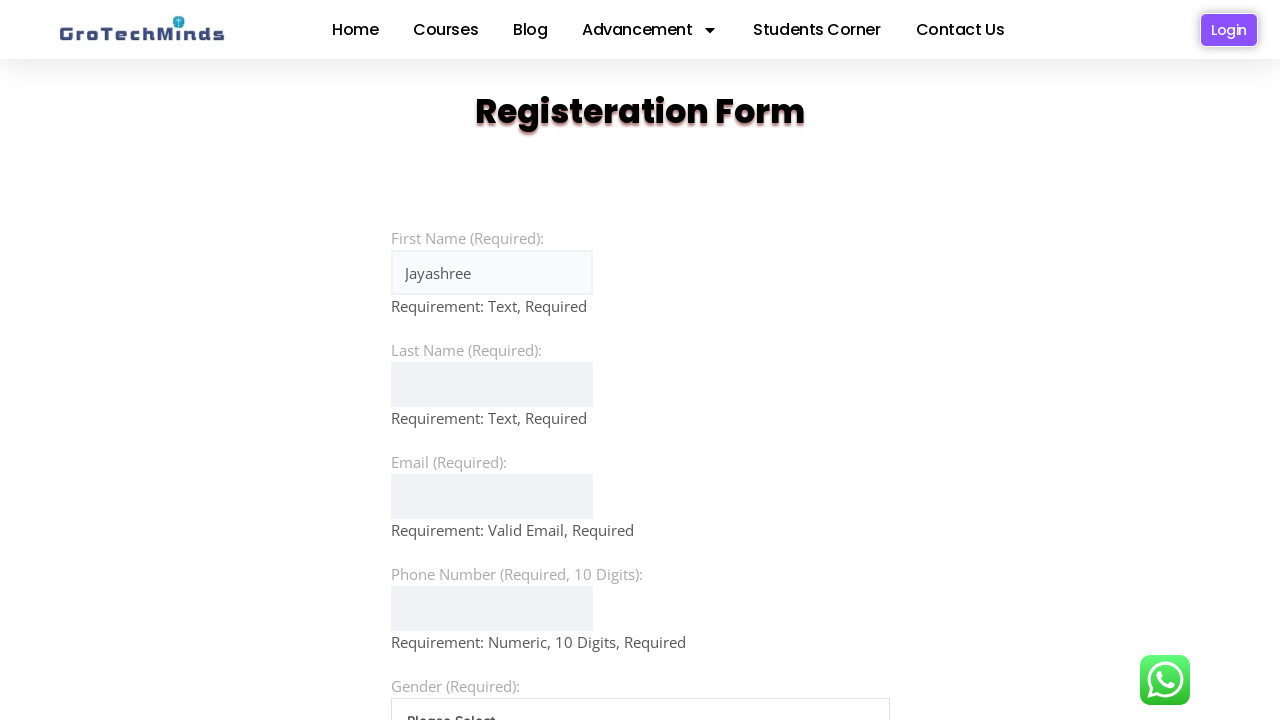

Filled last name field with 'Sureban' on input[name='lastName']
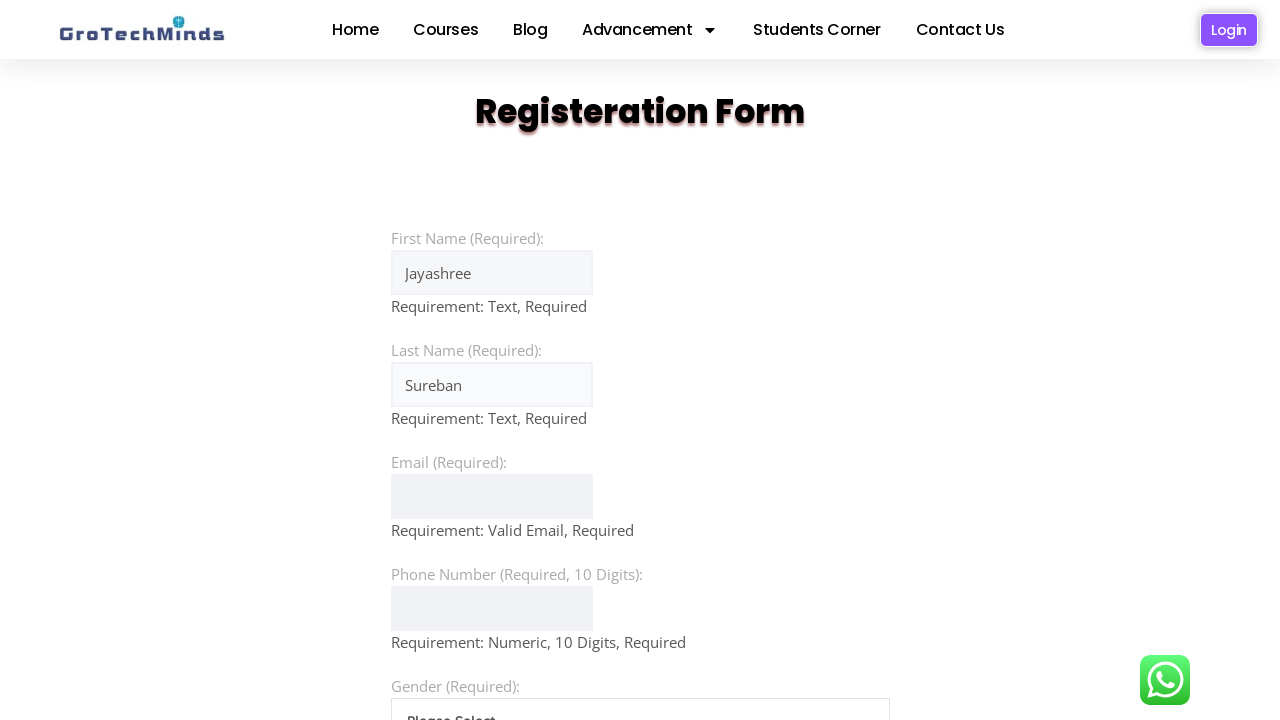

Filled email field with 'jaya@gmail.com' on #email
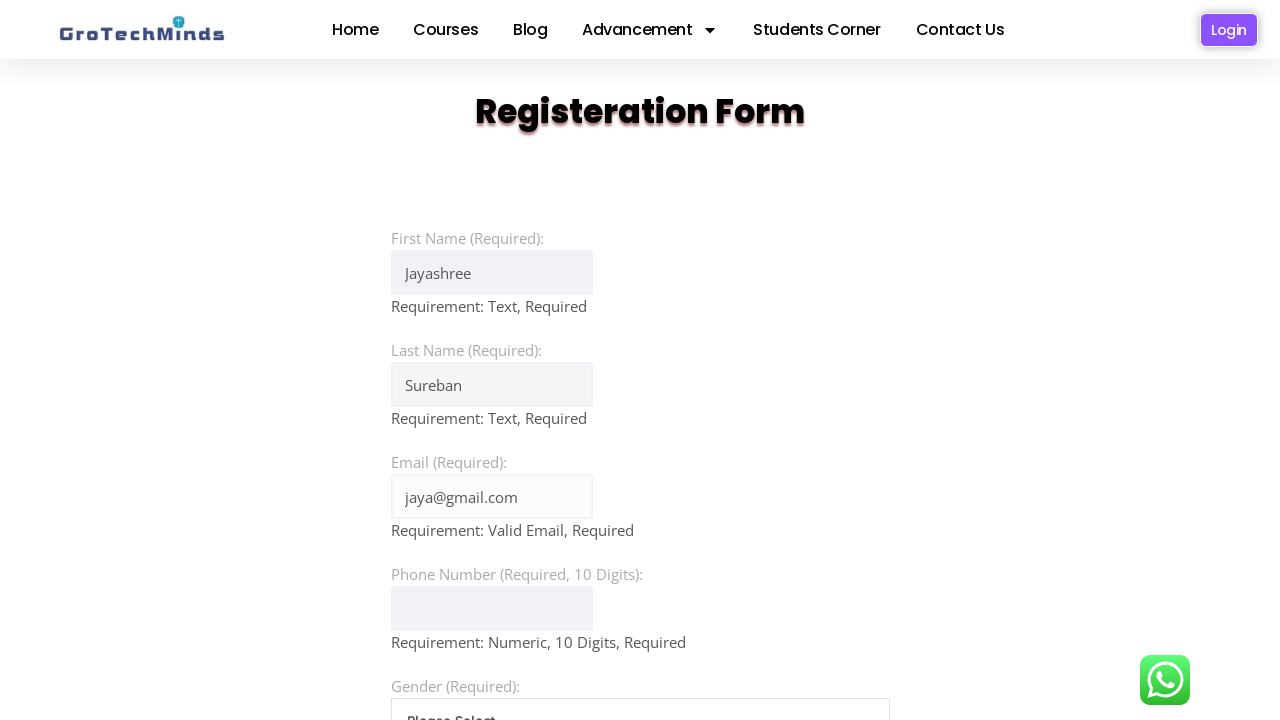

Filled phone number field with '9987653210' on #phone
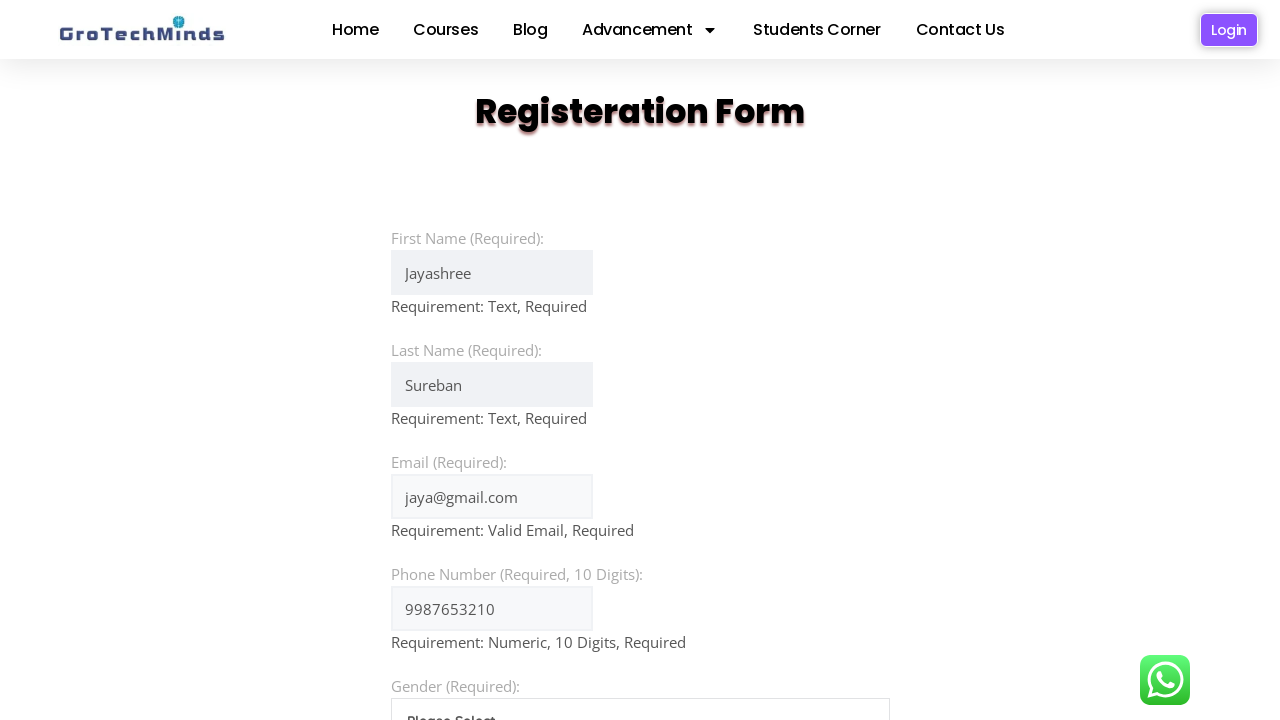

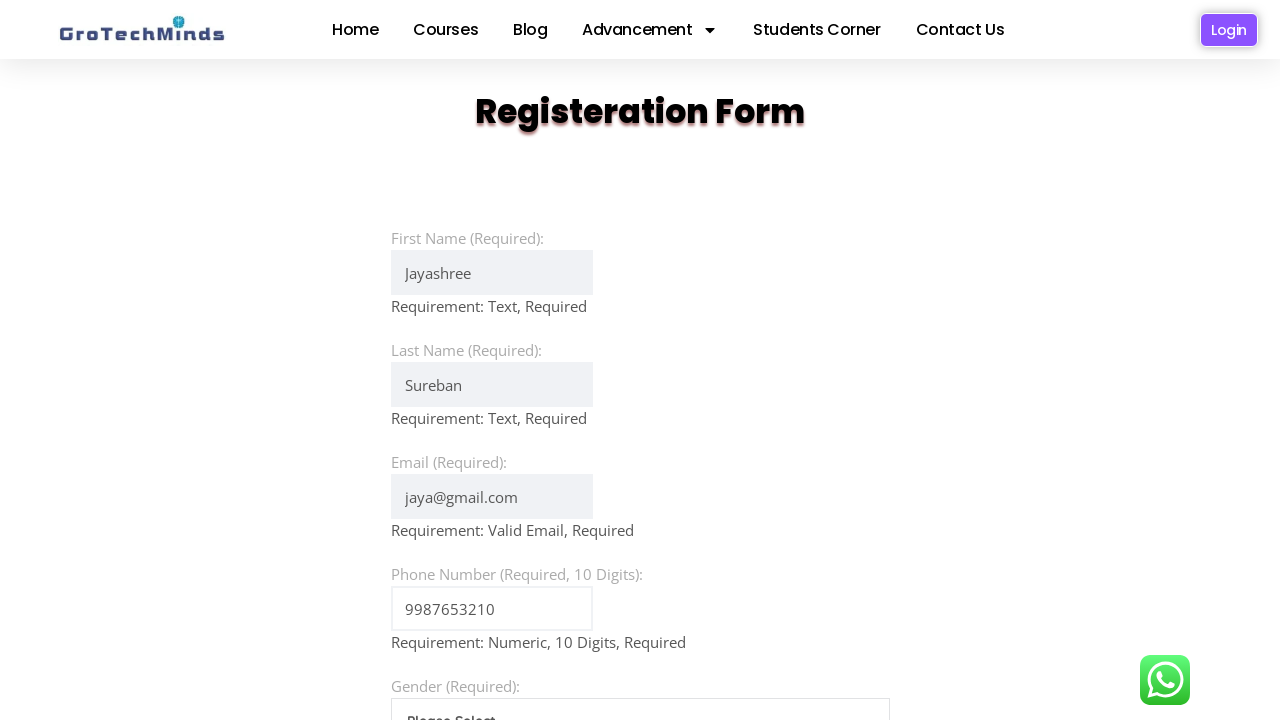